Tests hyperlink navigation by clicking on a "Go to Dashboard" link and then navigating back to the previous page

Starting URL: https://www.leafground.com/link.xhtml

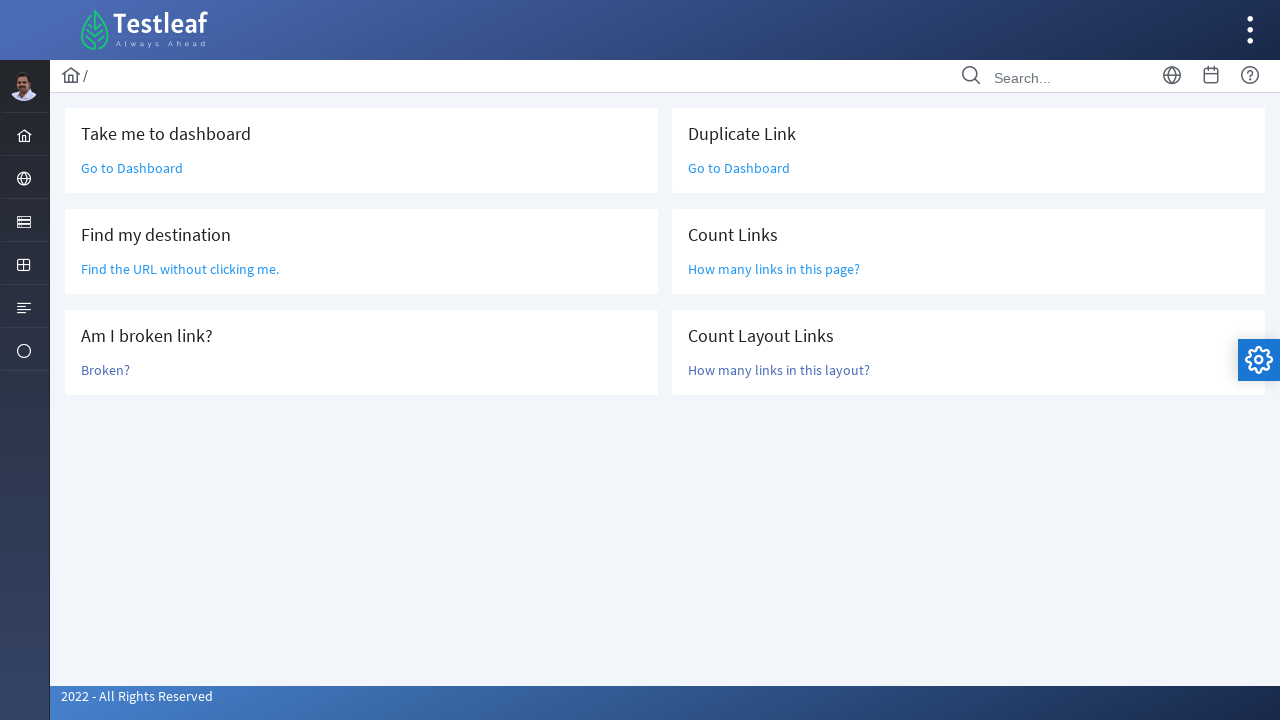

Clicked 'Go to Dashboard' hyperlink at (132, 168) on text=Go to Dashboard
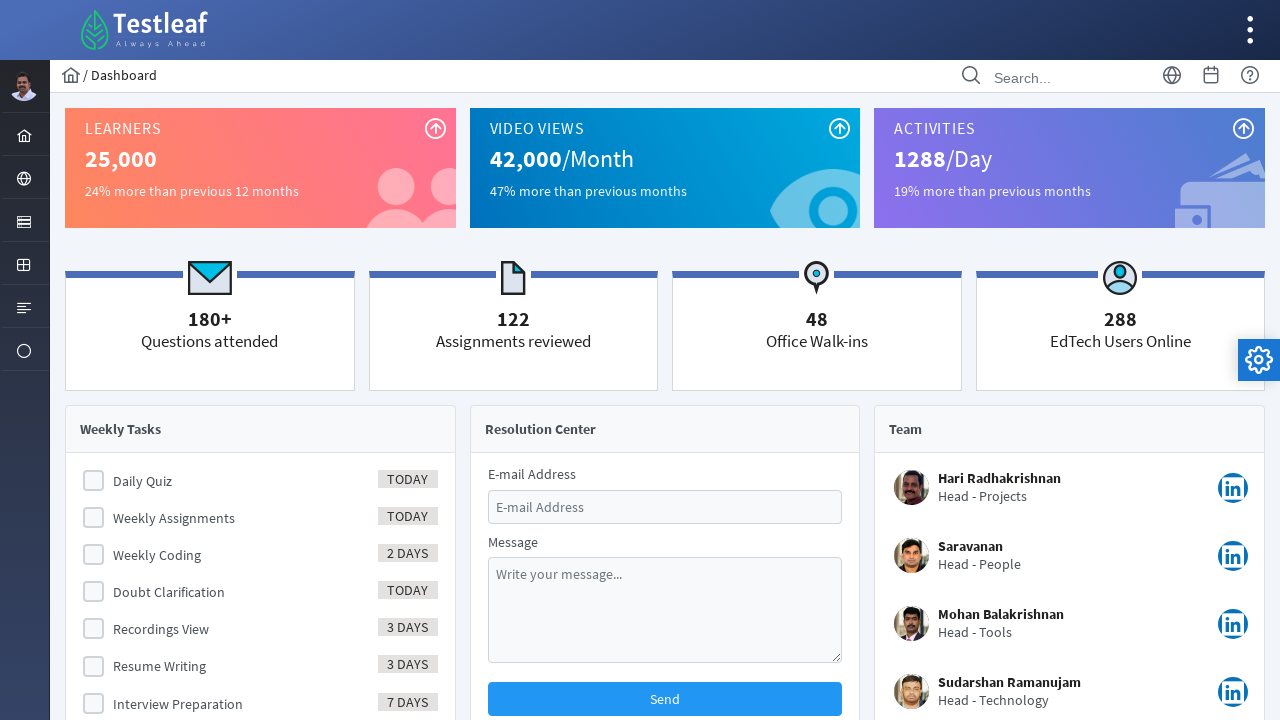

Navigated back to previous page
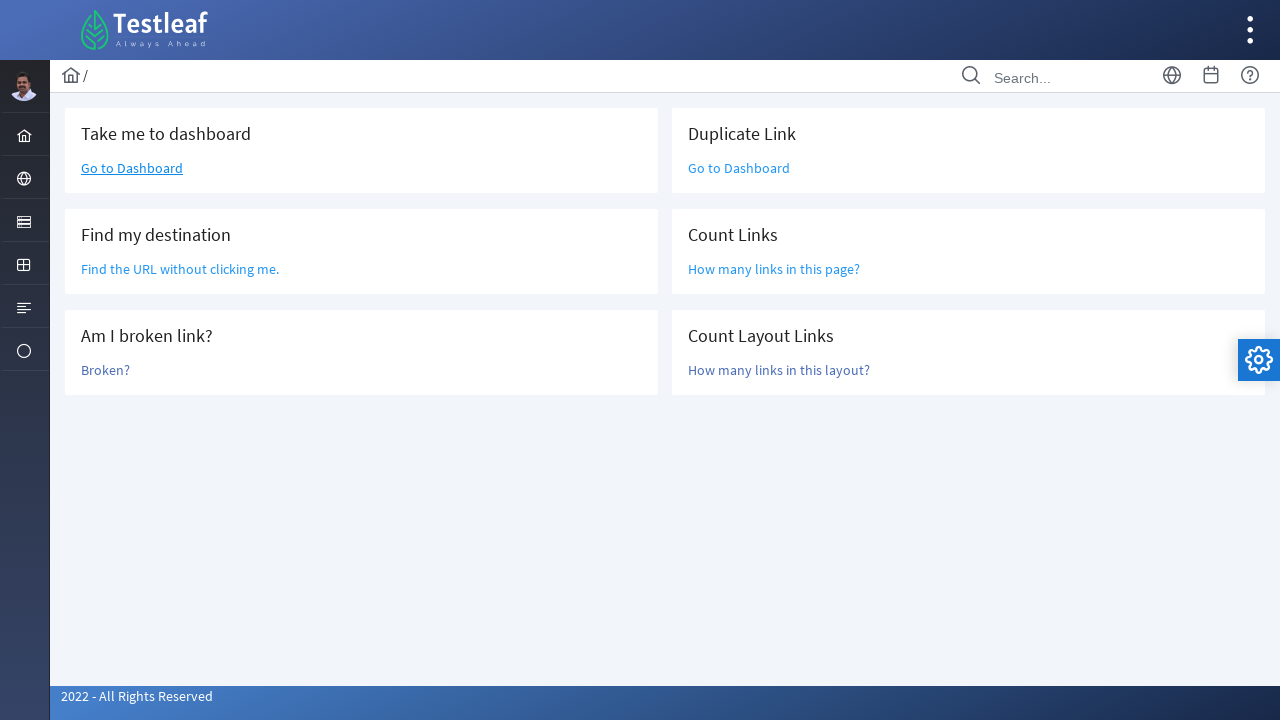

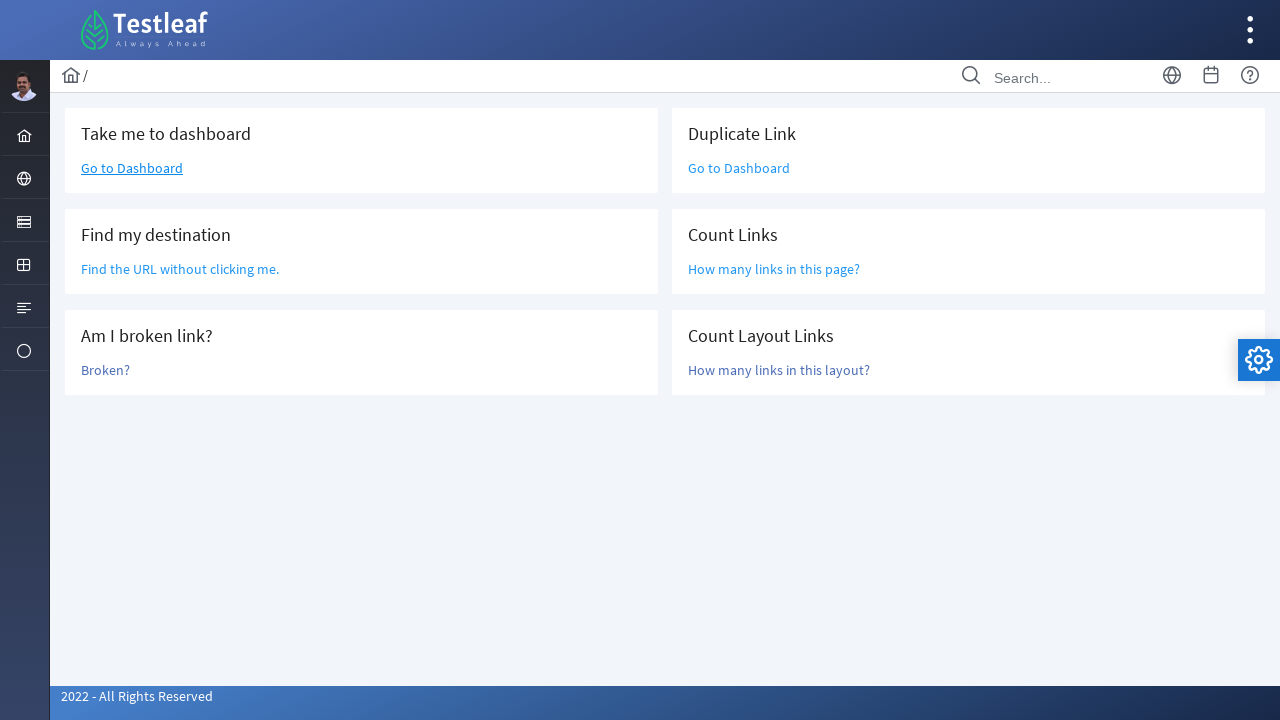